Tests a verification button click flow by clicking a verify button and checking that a success message appears

Starting URL: http://suninjuly.github.io/wait1.html

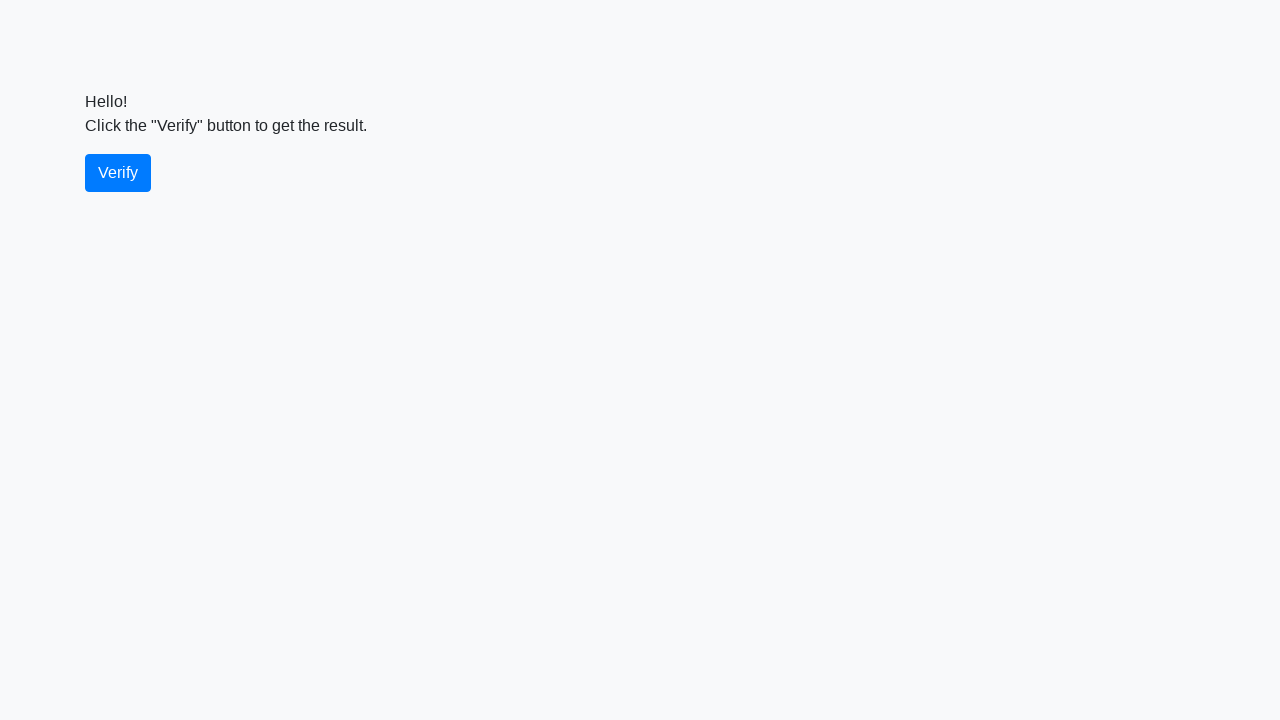

Clicked verify button at (118, 173) on #verify
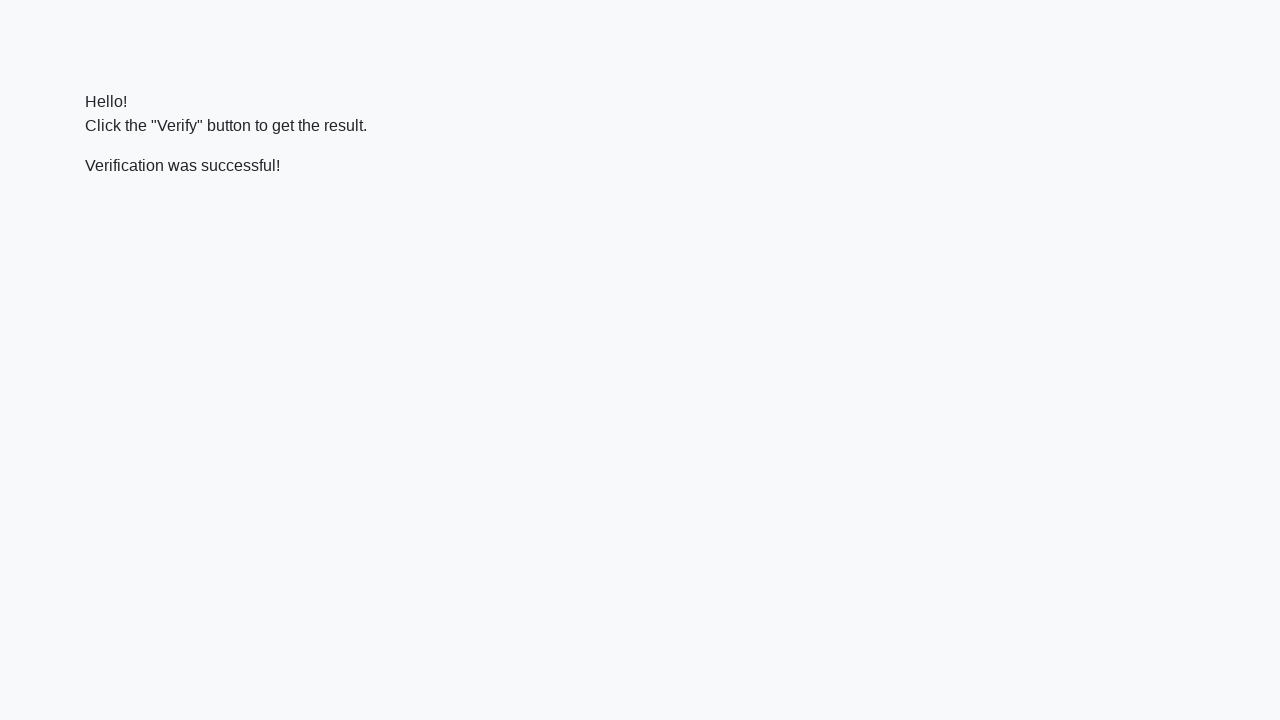

Success message element appeared
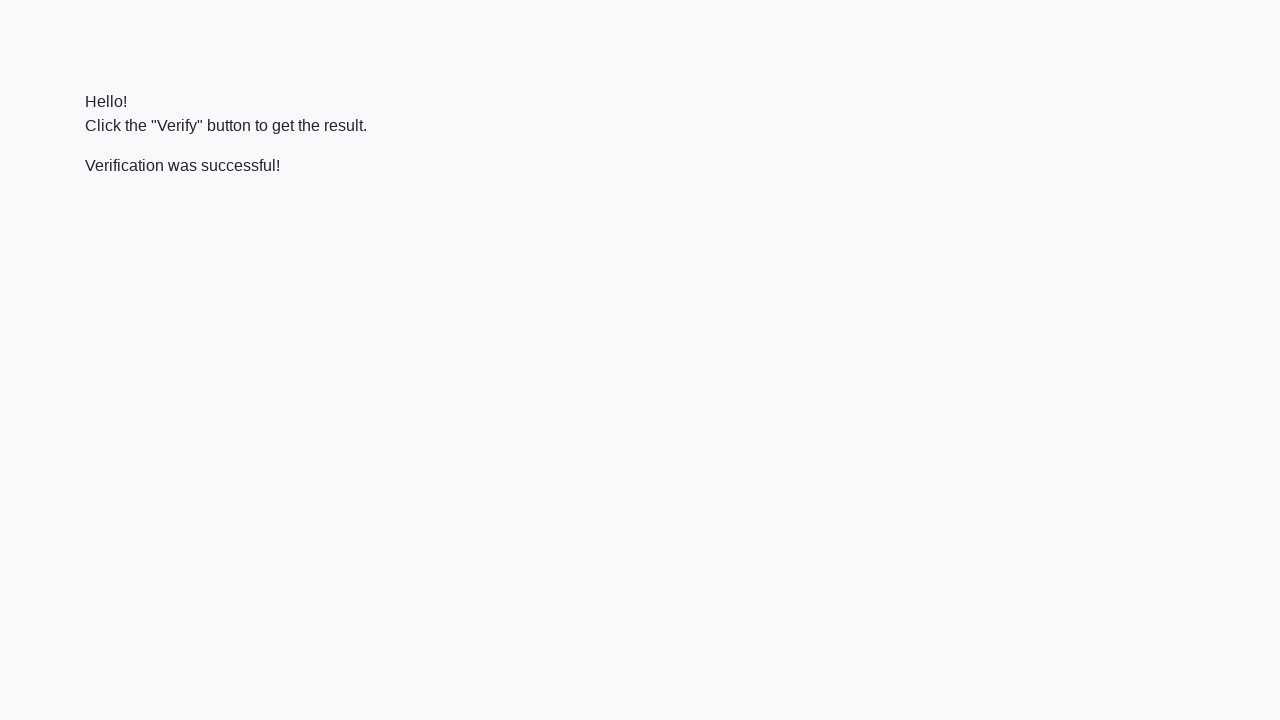

Verified success message contains 'successful'
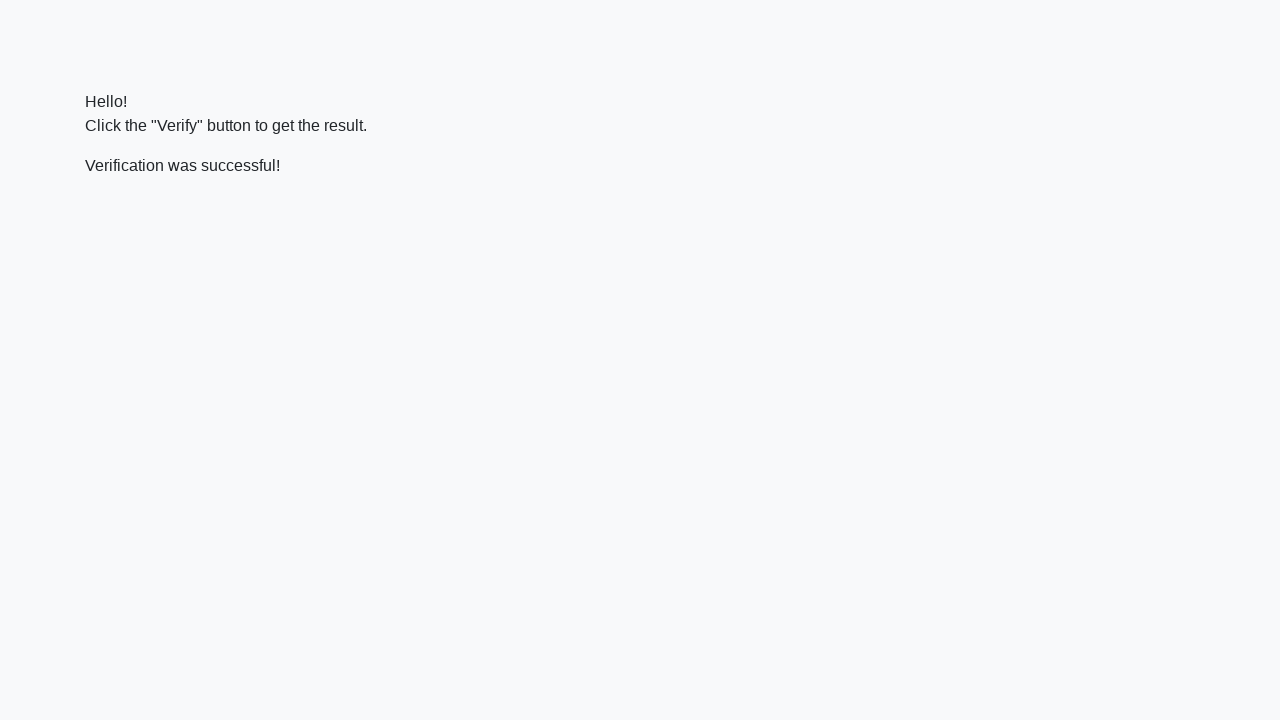

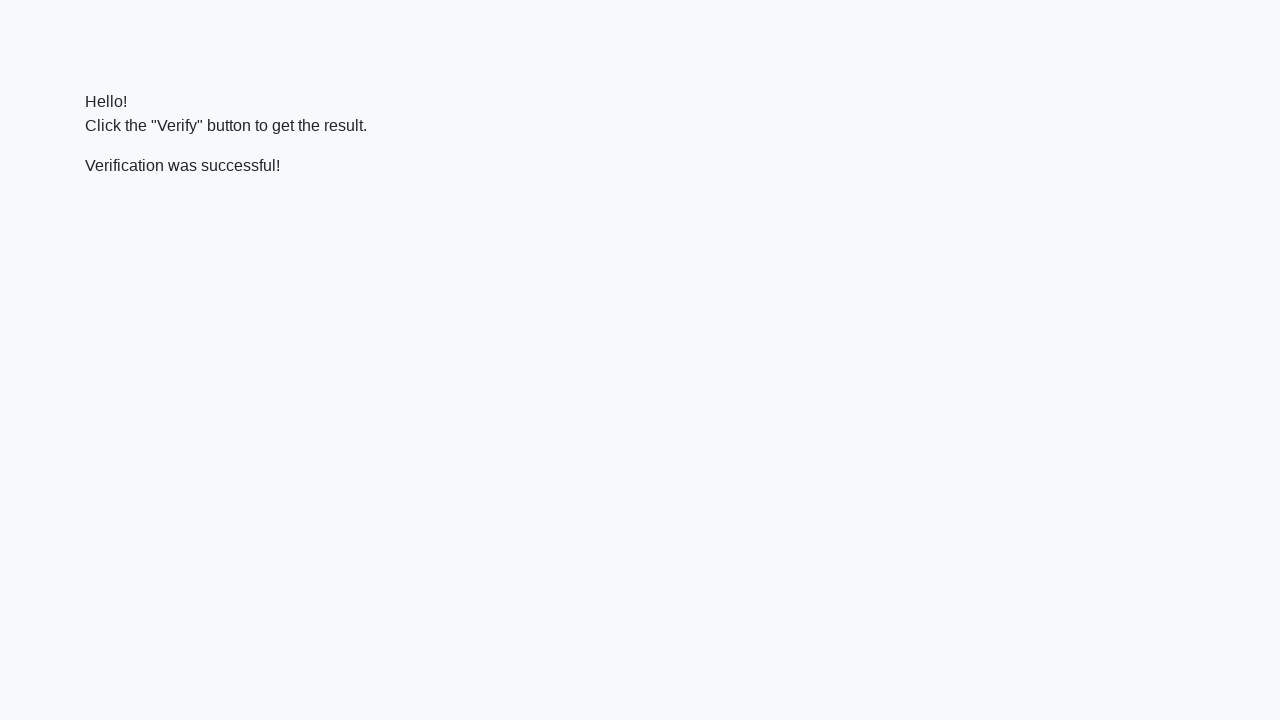